Verifies UI elements on the NextBaseCRM login page including the "Remember me" label text, "Forgot your password?" link text, and the href attribute of the forgot password link.

Starting URL: https://login1.nextbasecrm.com/

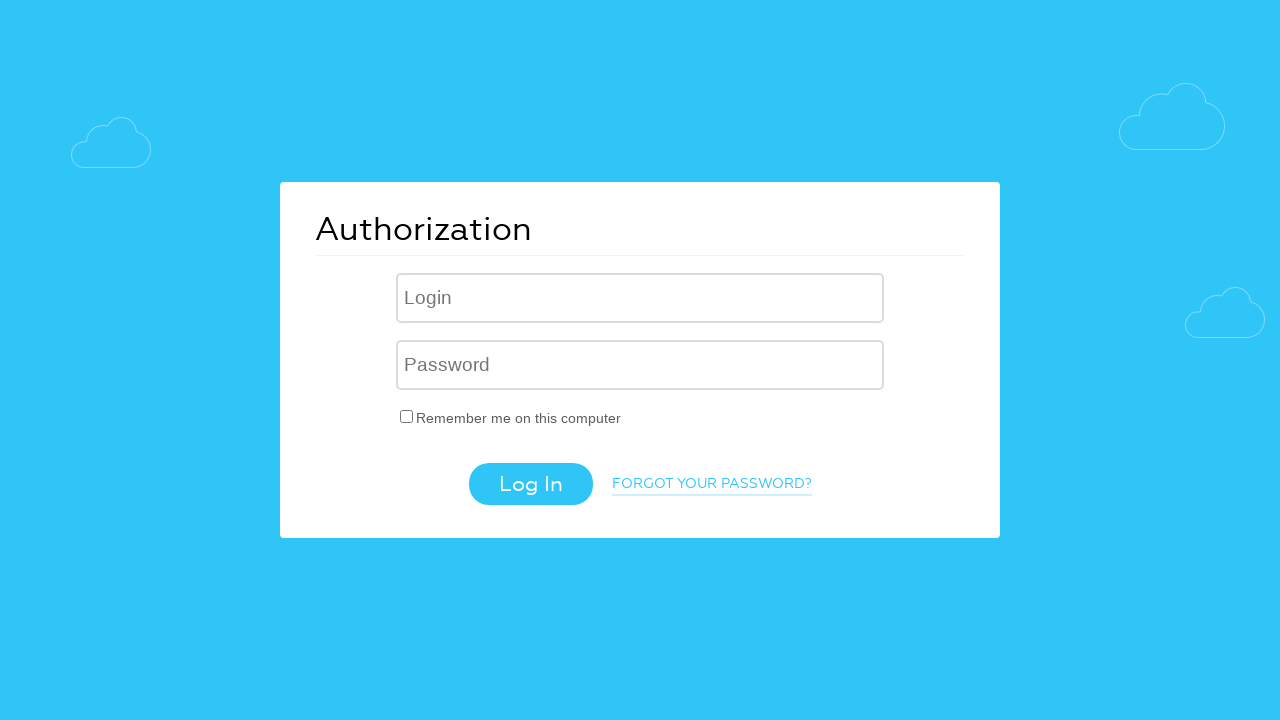

Waited for 'Remember me' label to load
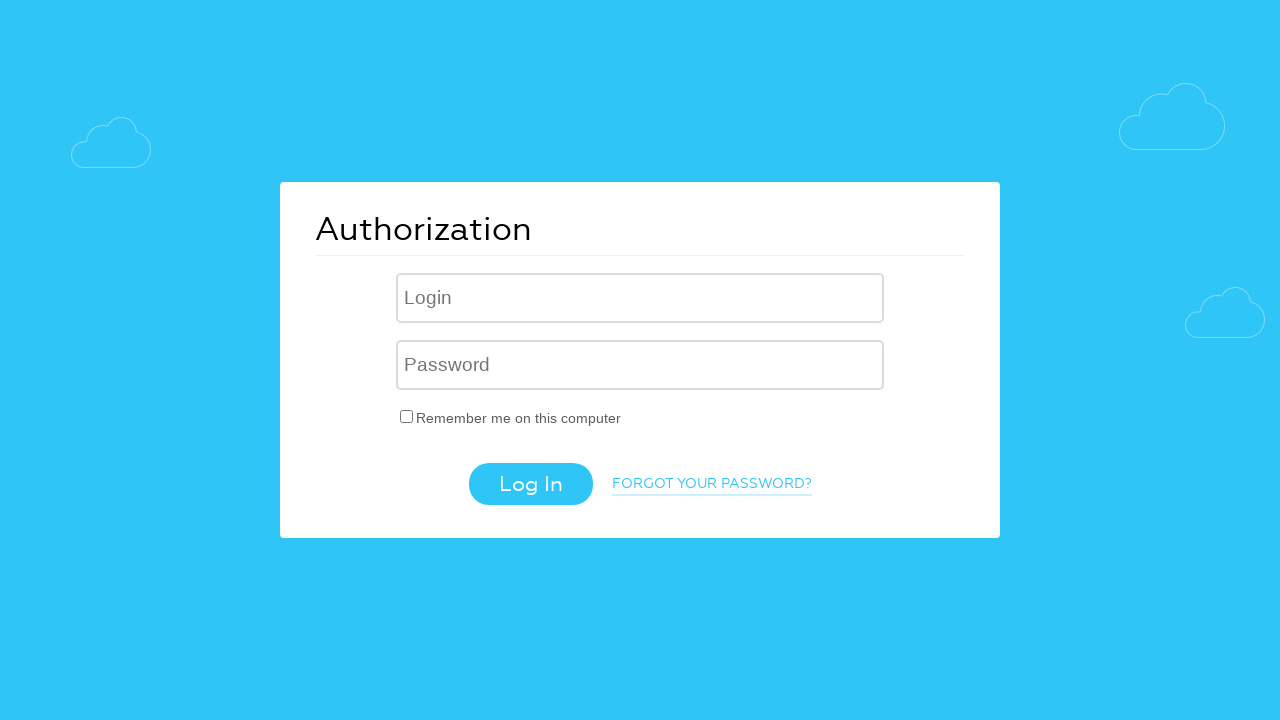

Retrieved text content from 'Remember me' label
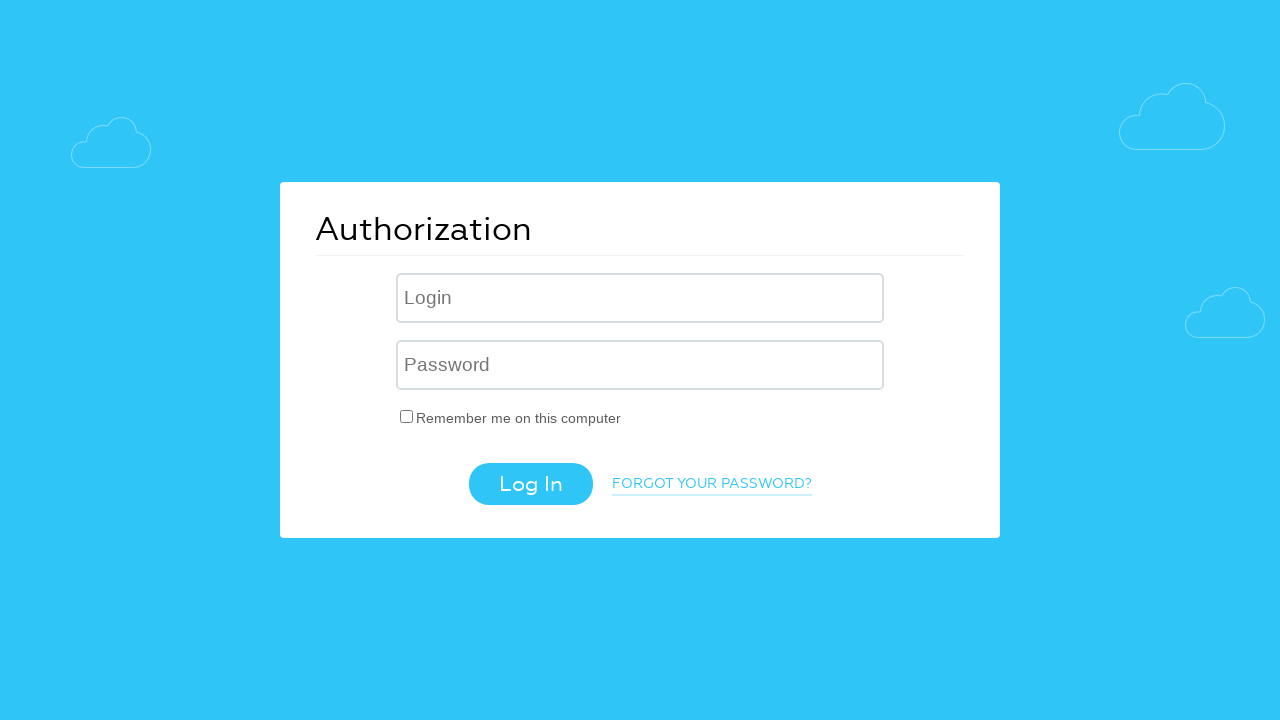

Verified 'Remember me' label text matches expected value: 'Remember me on this computer'
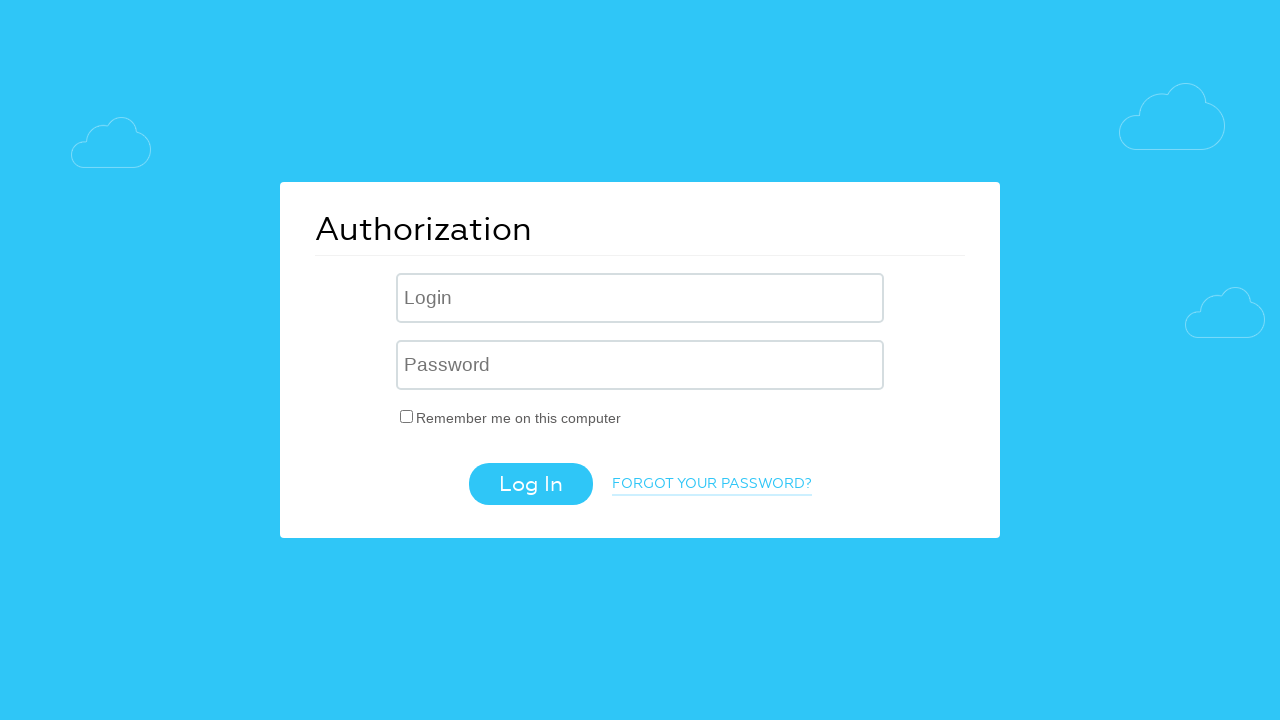

Retrieved text content from 'Forgot your password?' link
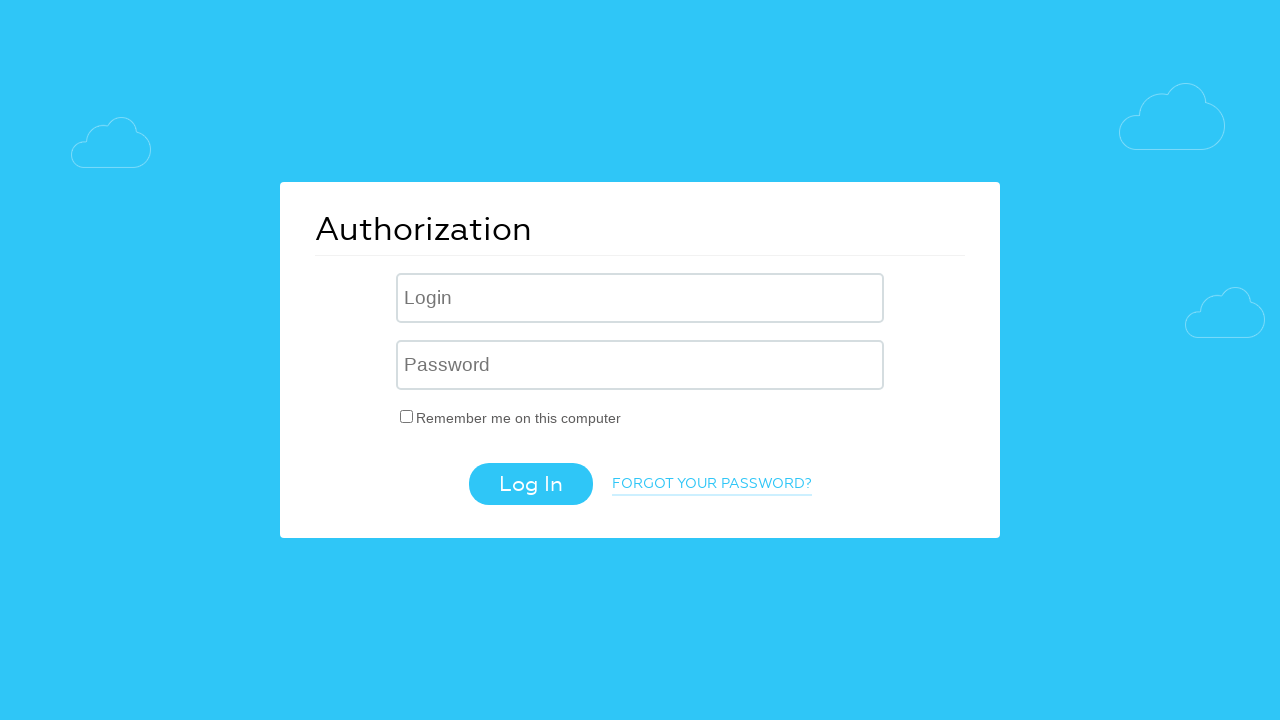

Verified 'Forgot your password?' link text matches expected value: 'Forgot your password?'
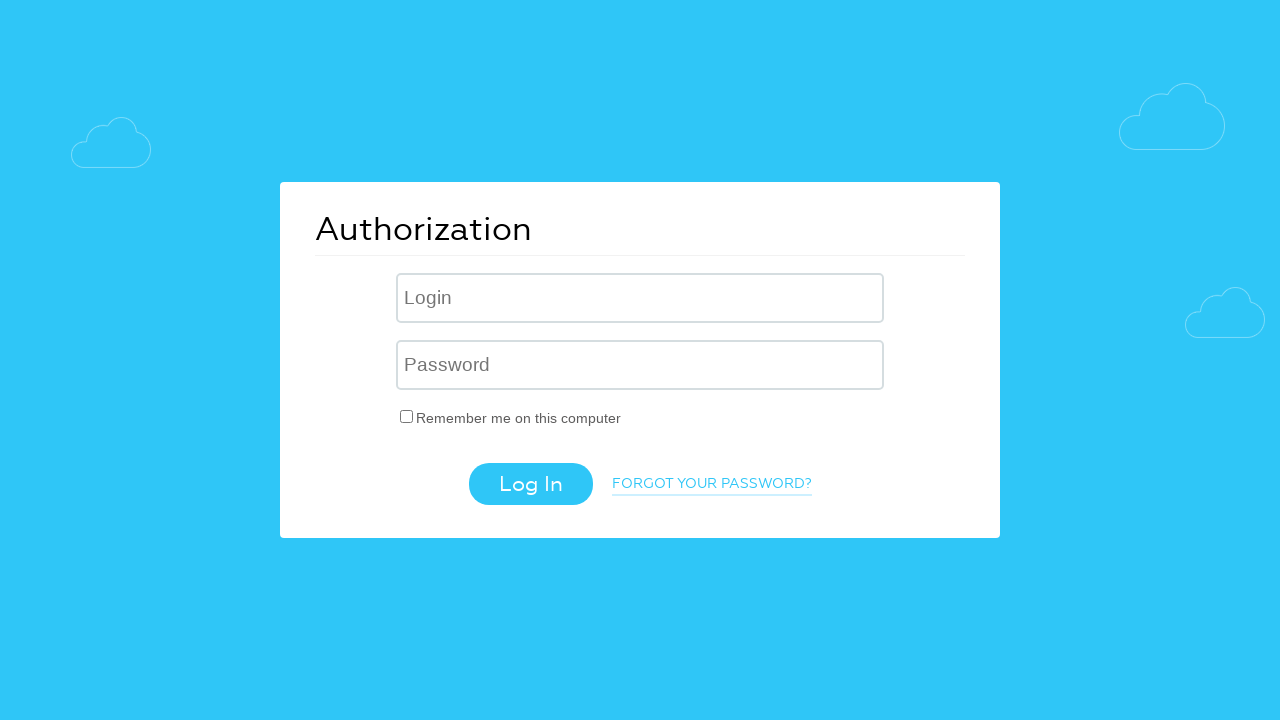

Retrieved href attribute from 'Forgot your password?' link
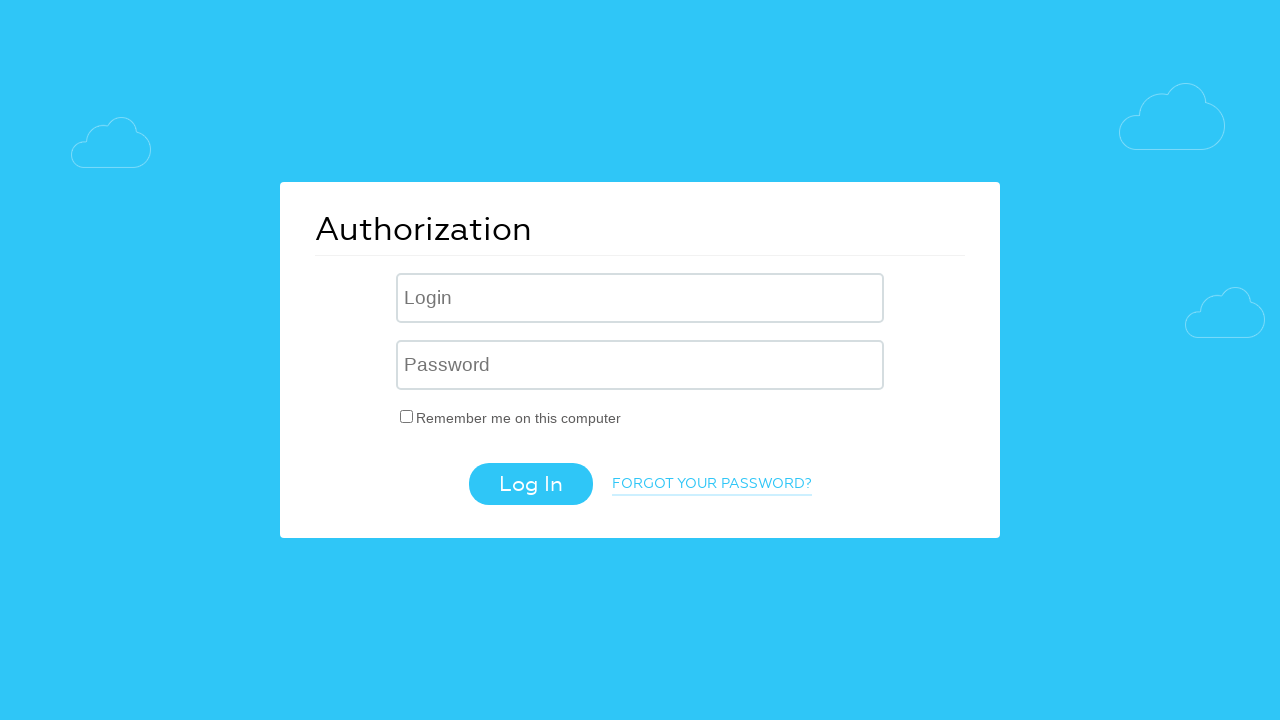

Verified href attribute contains expected value: 'forgot_password=yes'
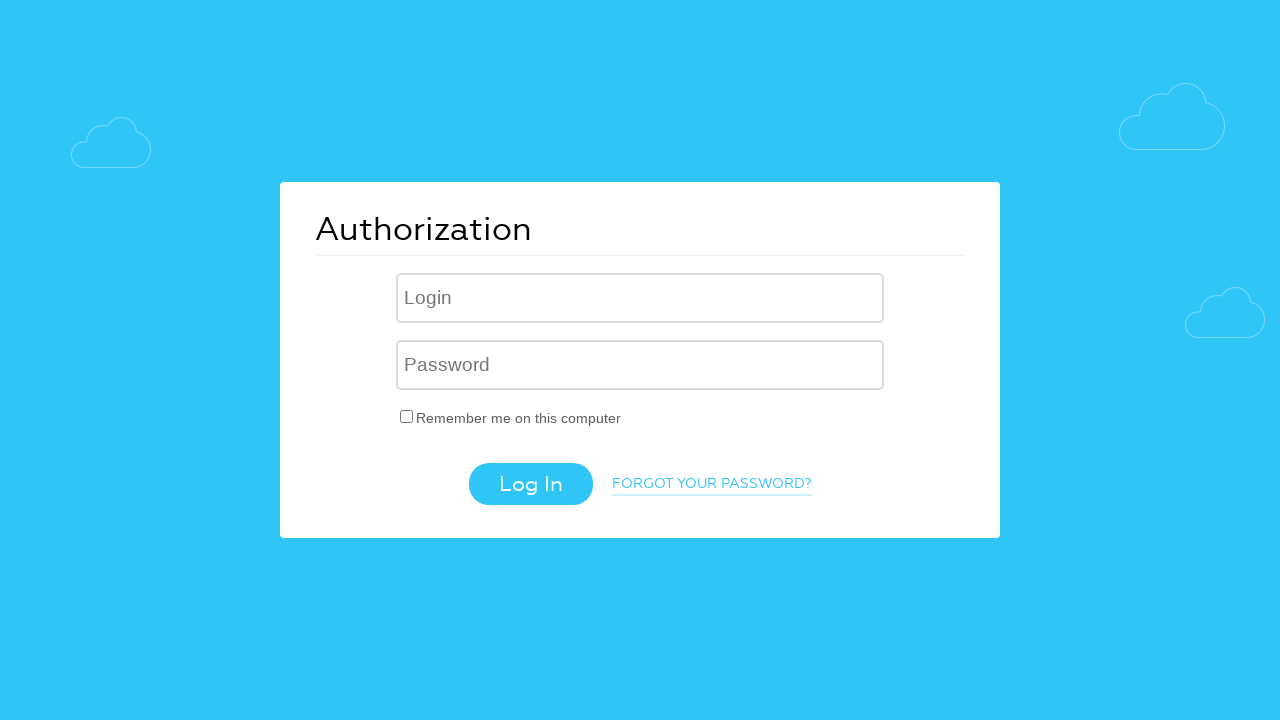

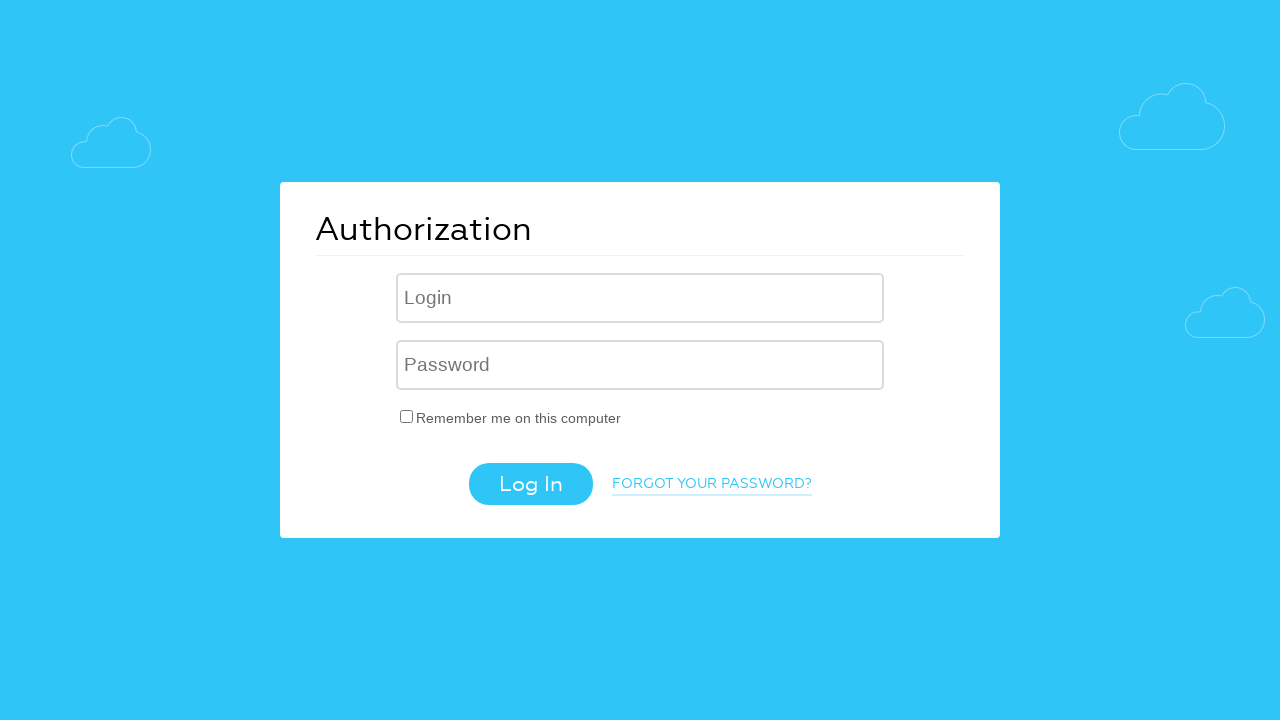